Navigates to the ITeLearn website and retrieves the page title

Starting URL: https://www.itelearn.com/

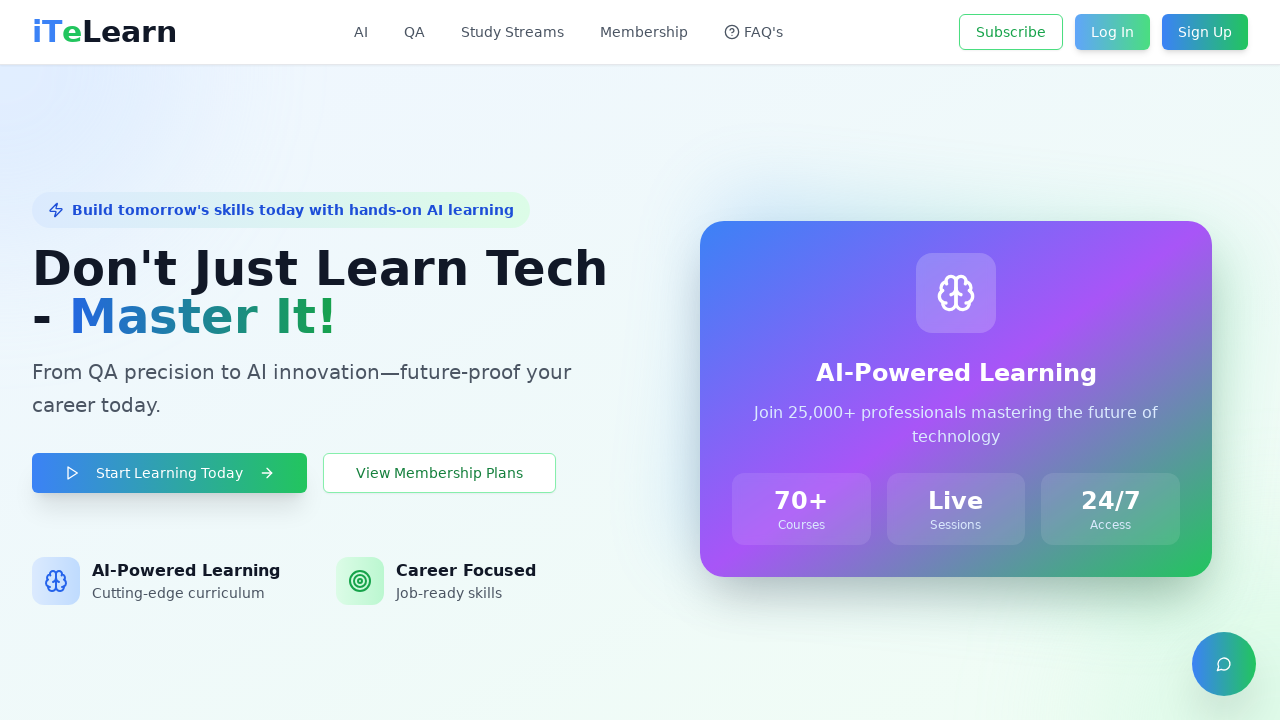

Navigated to ITeLearn website
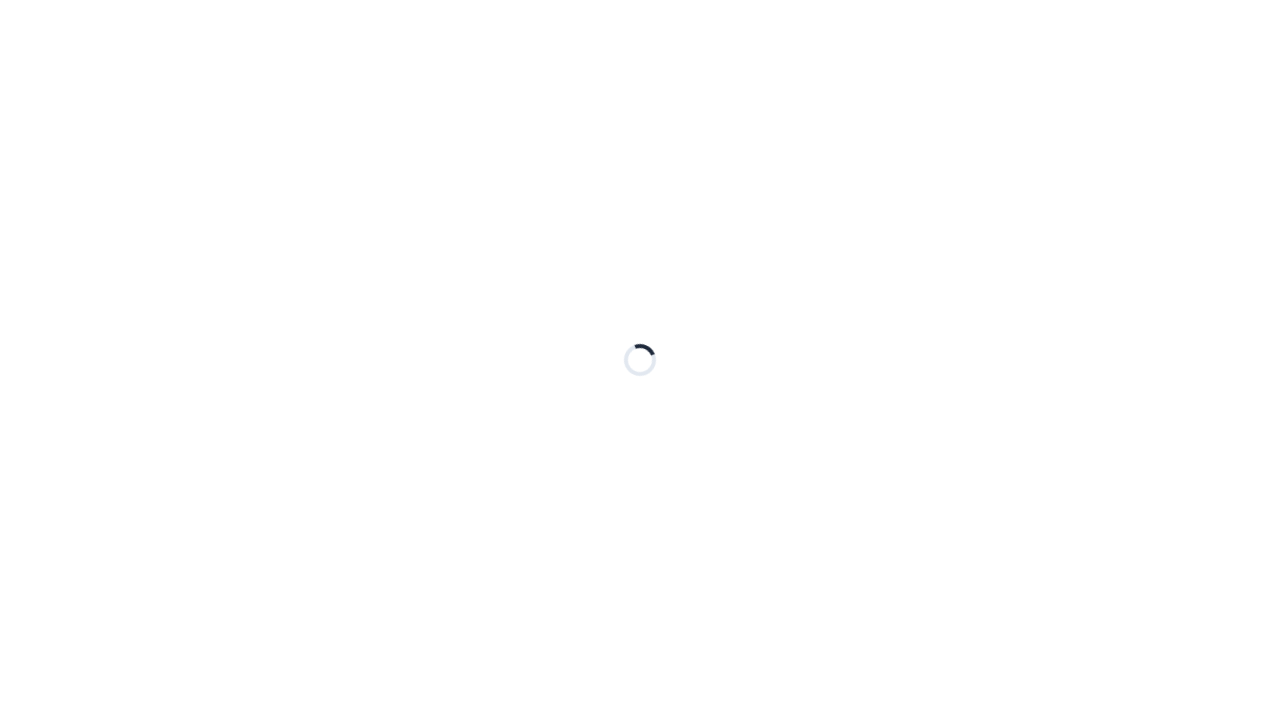

Retrieved page title: itelearn | QA to AI
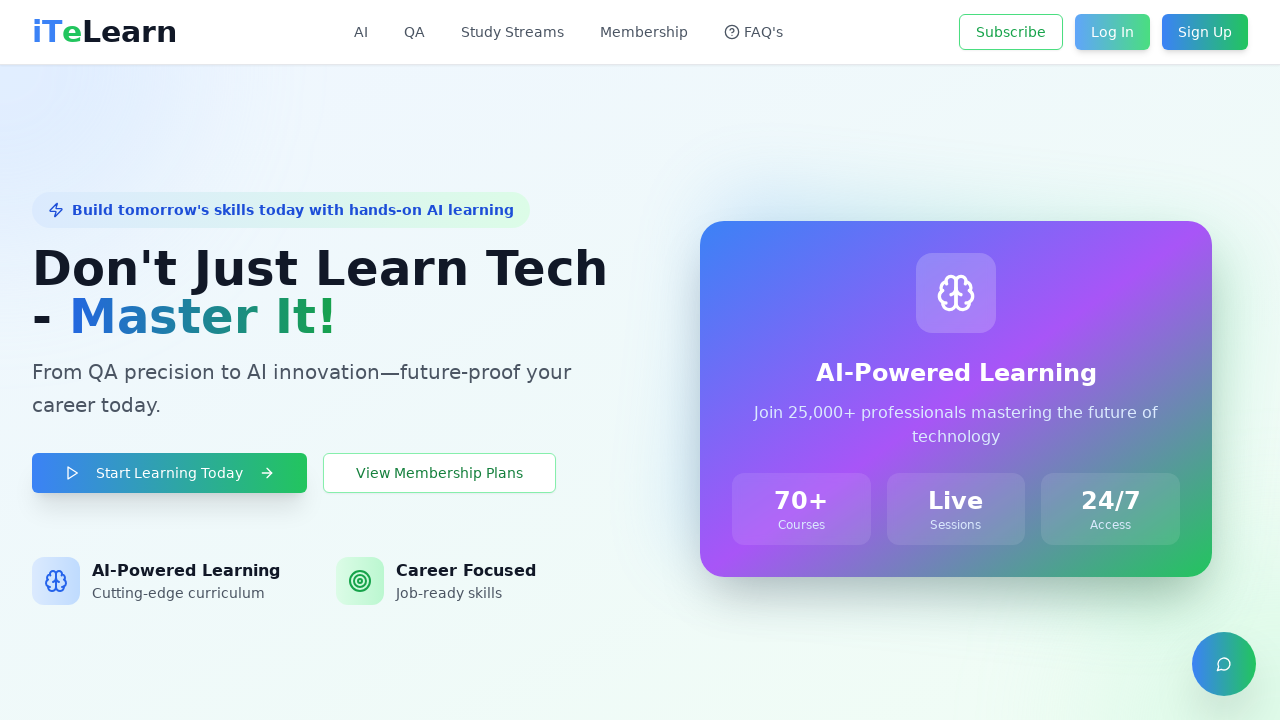

Printed page title to console
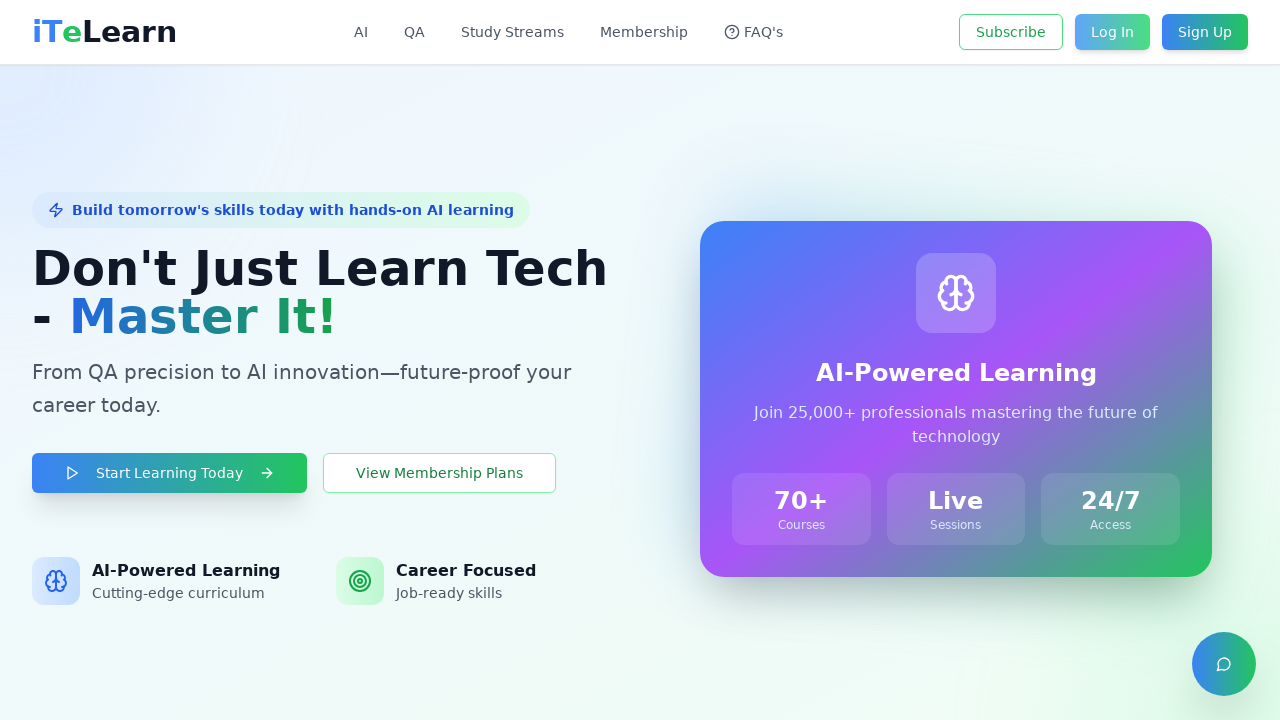

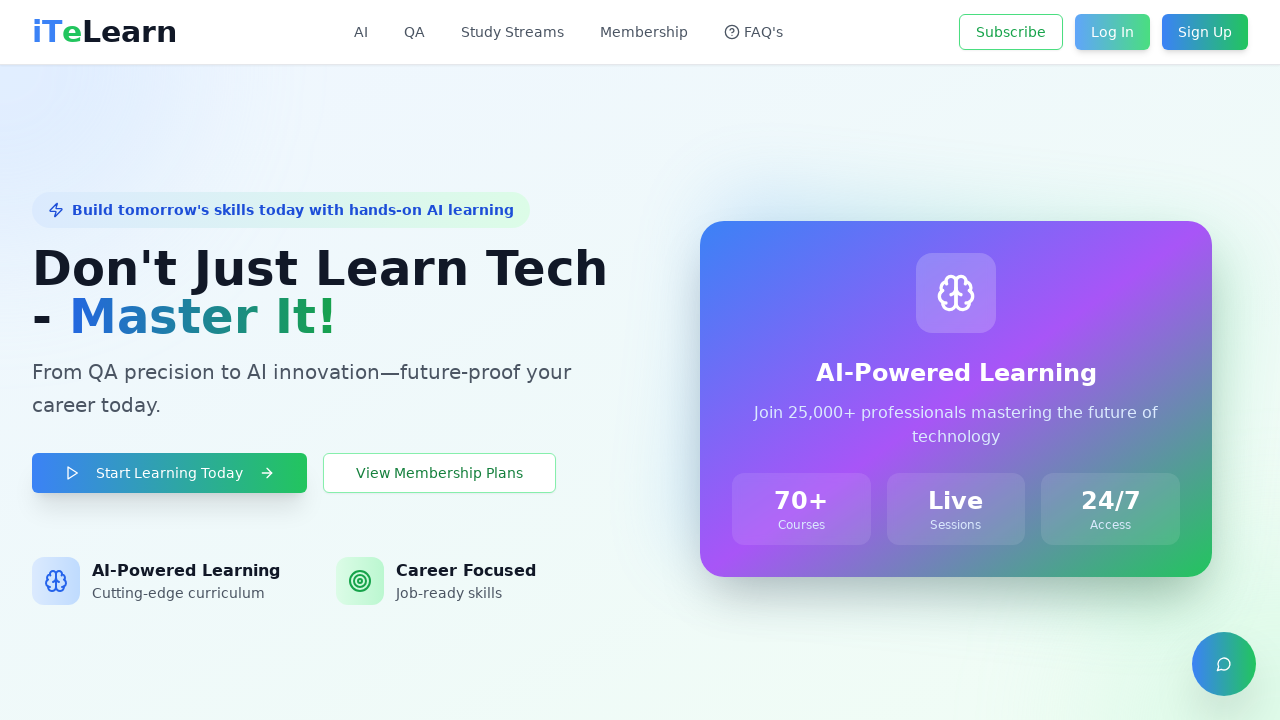